Tests the two input fields addition calculator on the LambdaTest Selenium Playground by entering two numbers and verifying the sum result

Starting URL: https://www.lambdatest.com/selenium-playground/simple-form-demo

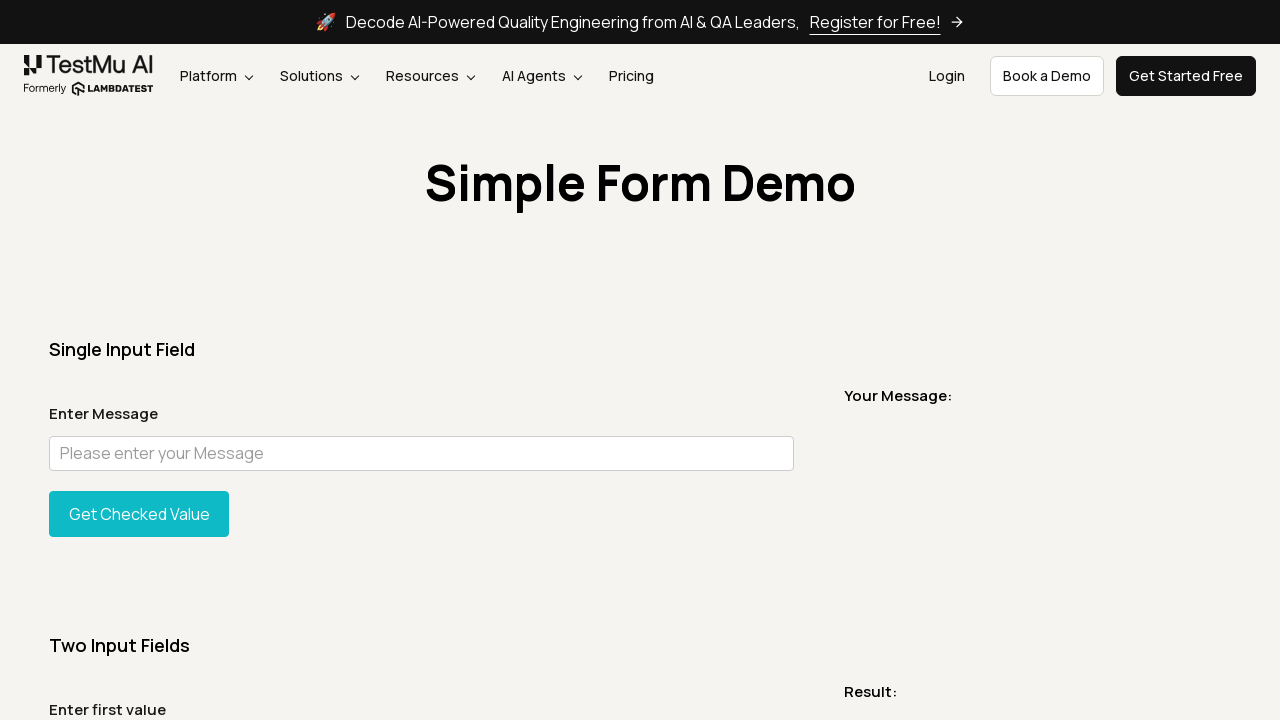

Clicked the first input field (sum1) at (421, 360) on input#sum1
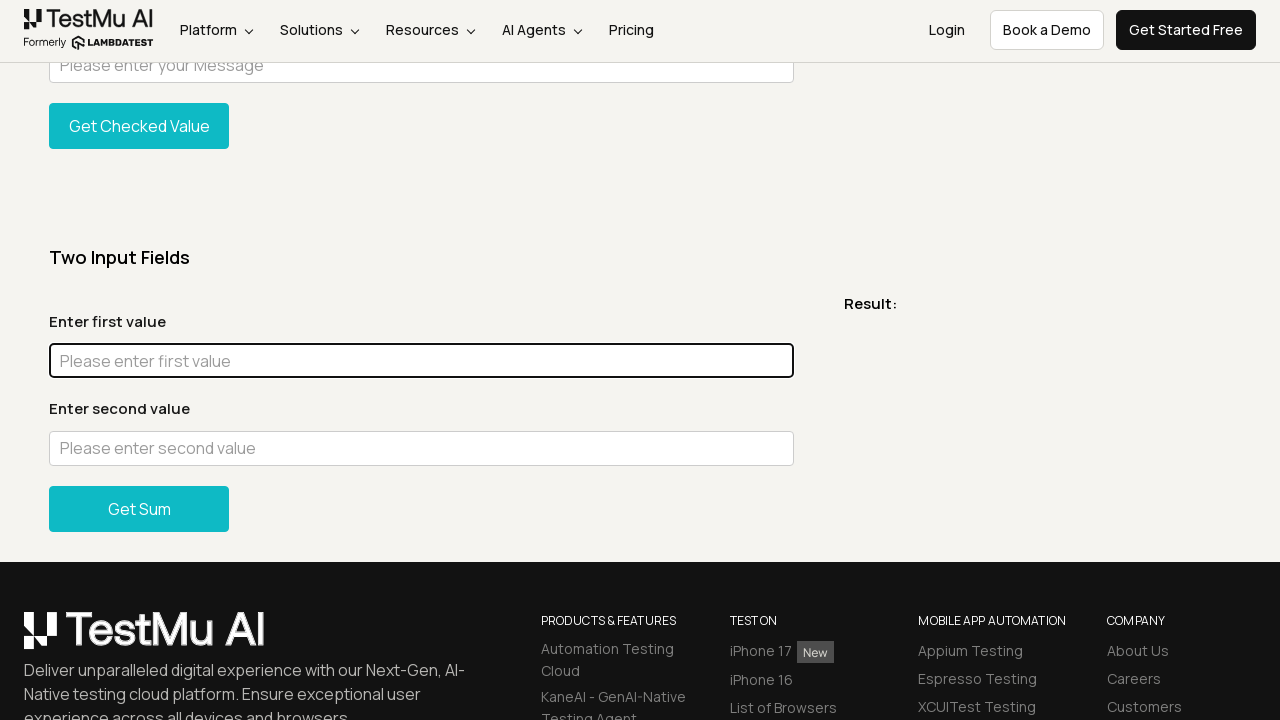

Filled first input field with 123 on input#sum1
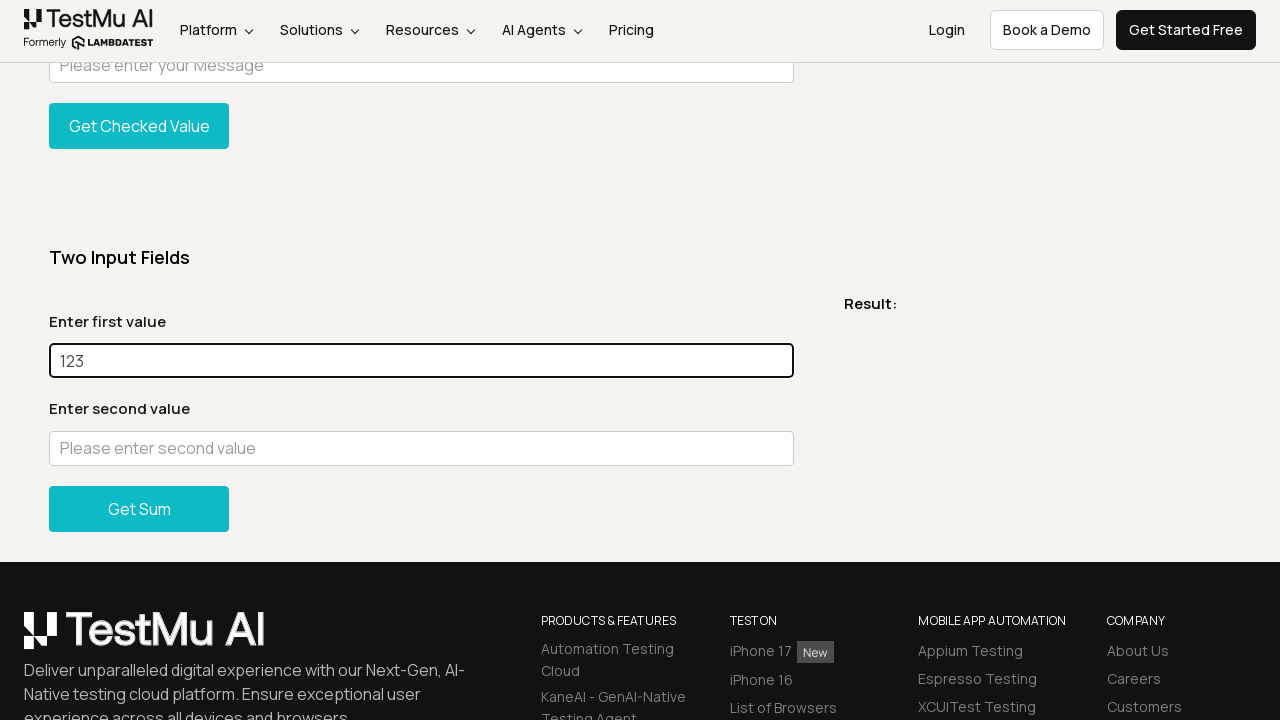

Clicked the second input field (sum2) at (421, 448) on input#sum2
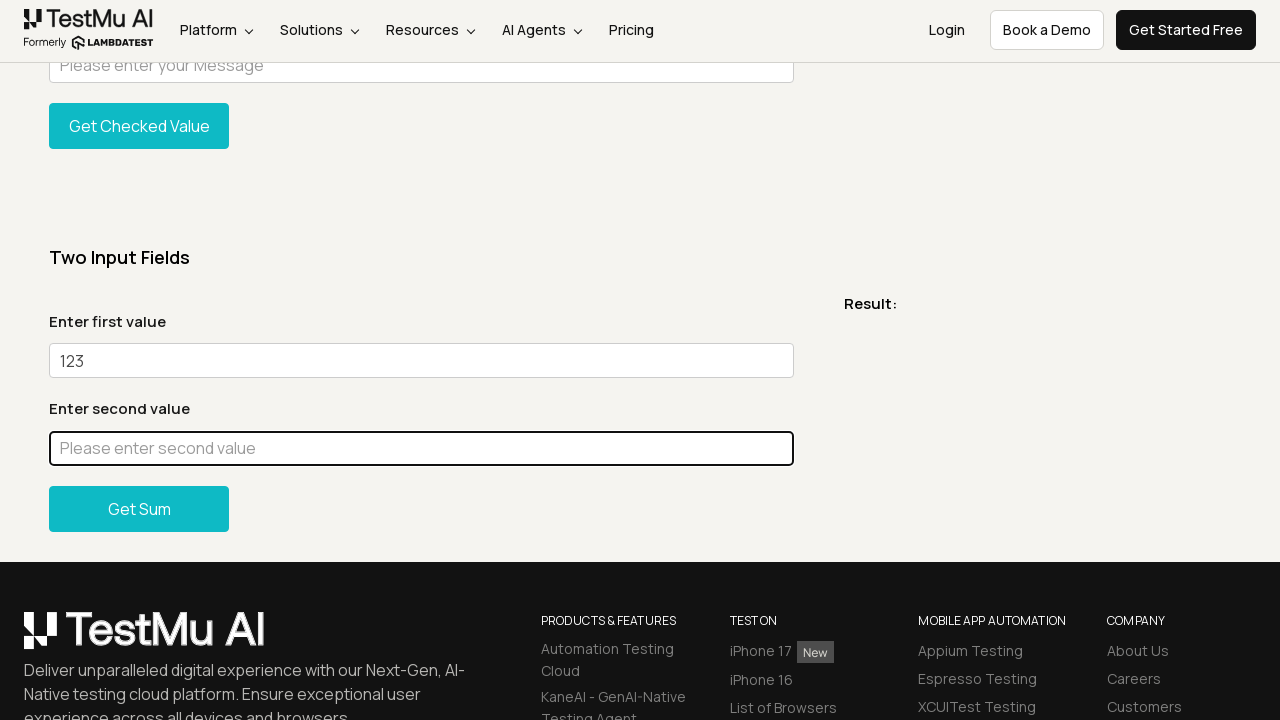

Filled second input field with 101 on input#sum2
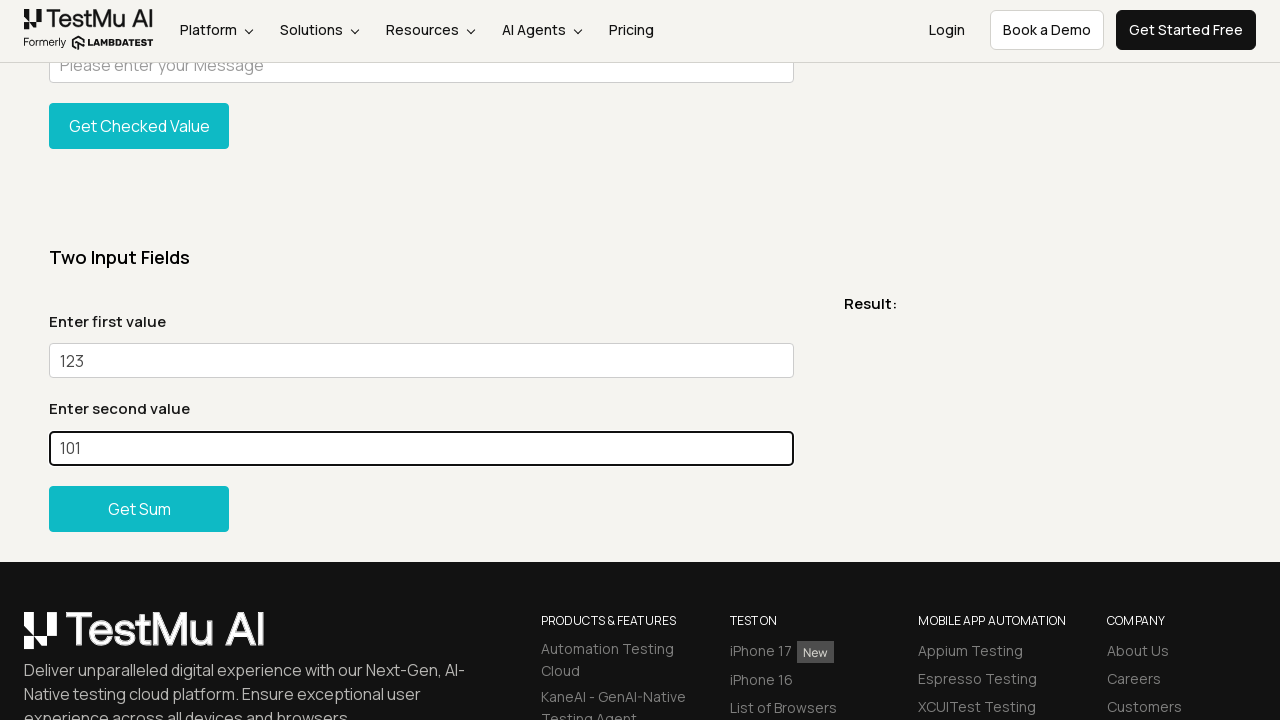

Clicked the Get Sum button at (139, 508) on (//button[@type='button'])[2]
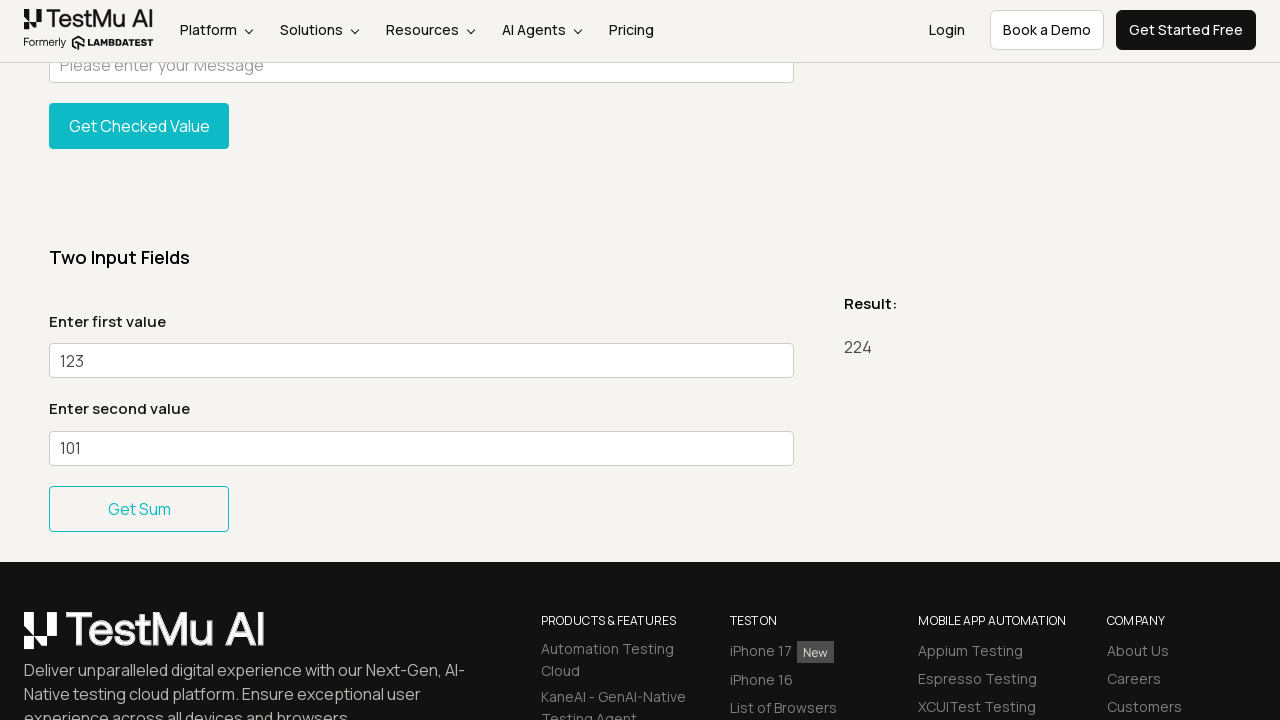

Sum result message appeared
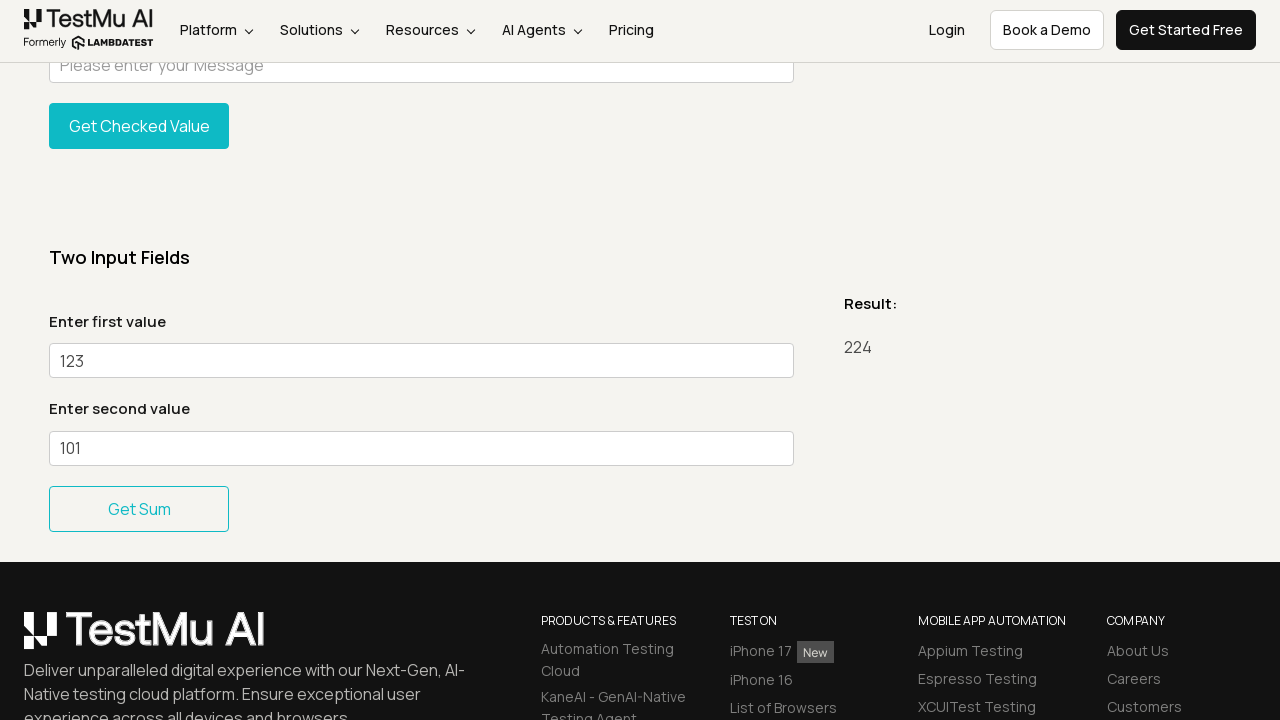

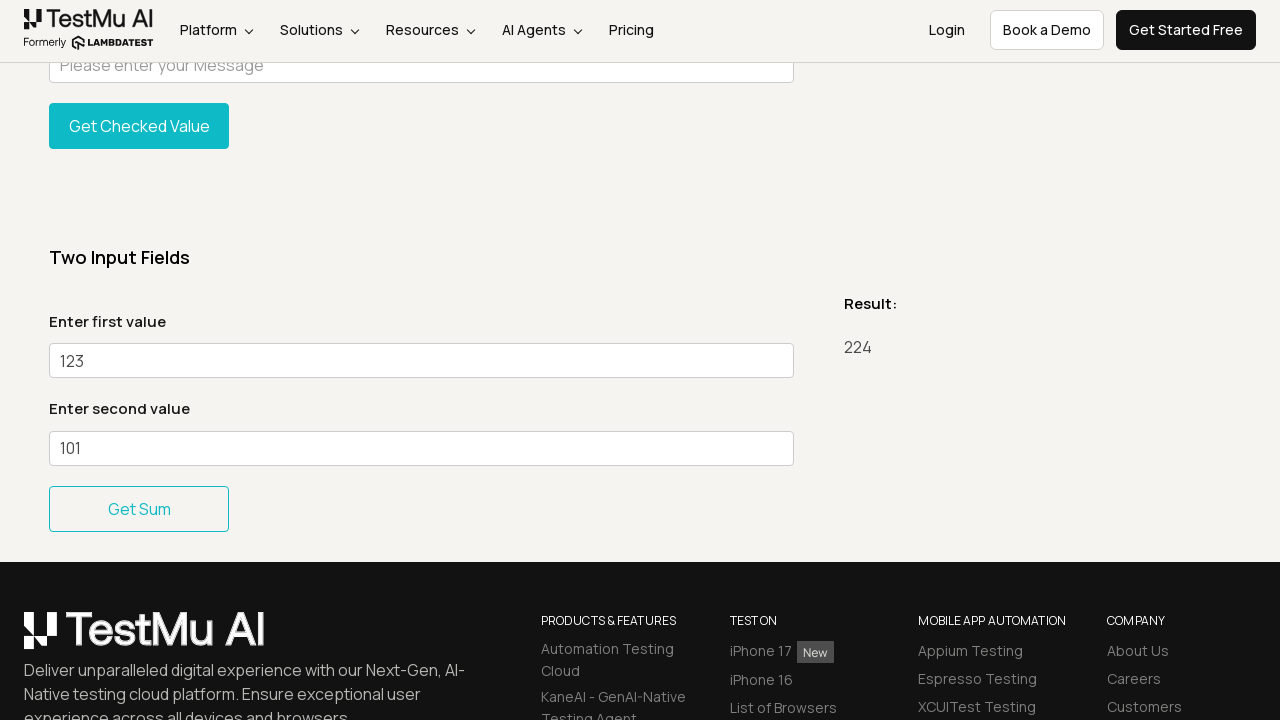